Tests a wait functionality page by clicking a verify button and checking for a success message

Starting URL: http://suninjuly.github.io/wait2.html

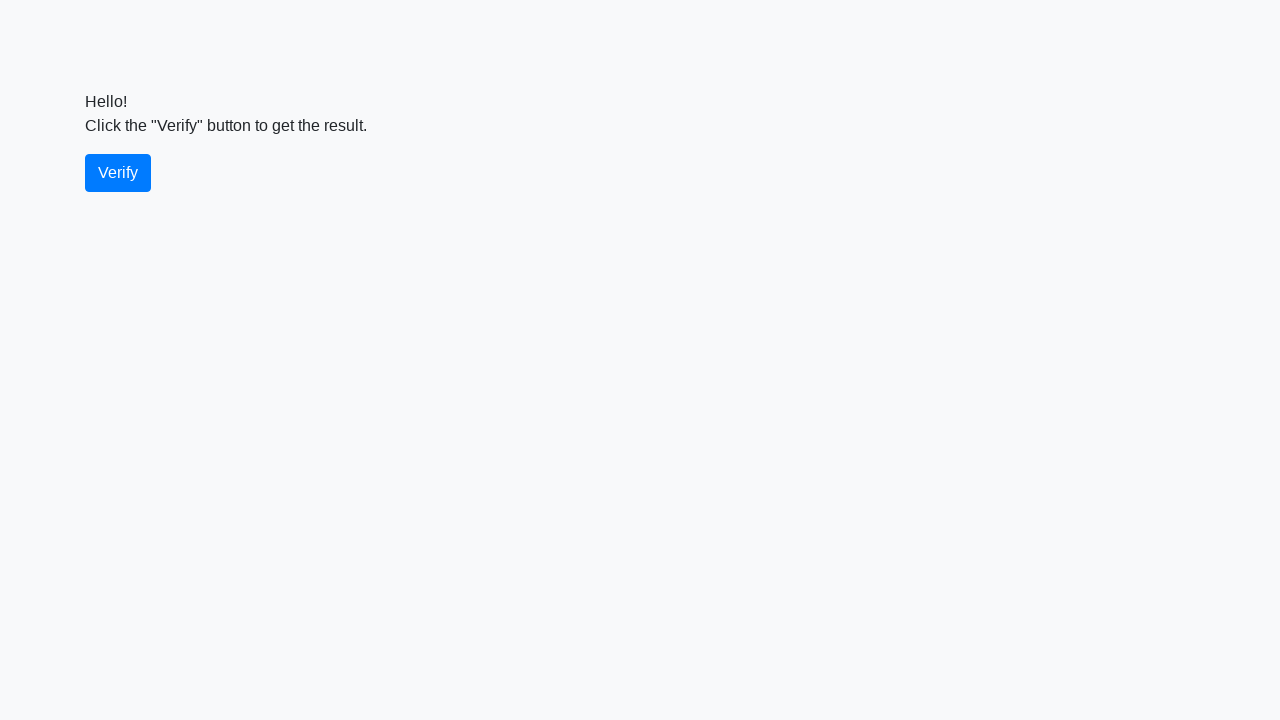

Clicked the verify button at (118, 173) on #verify
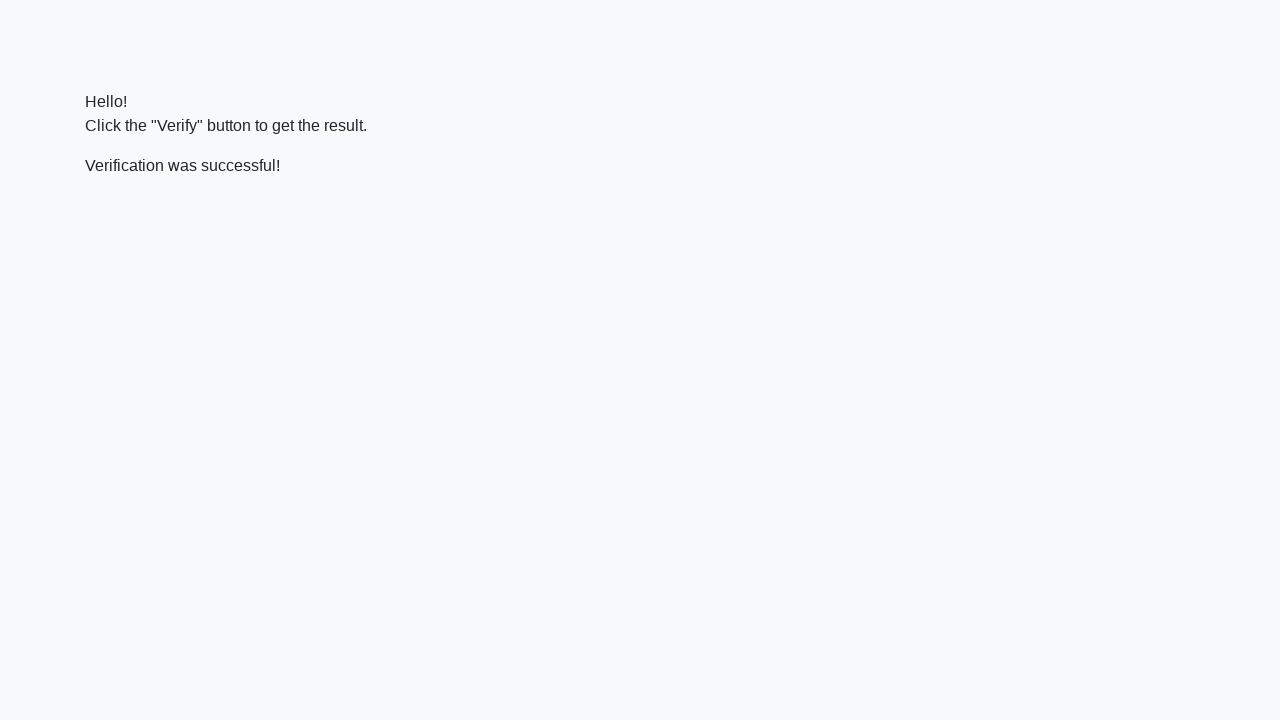

Located the verify message element
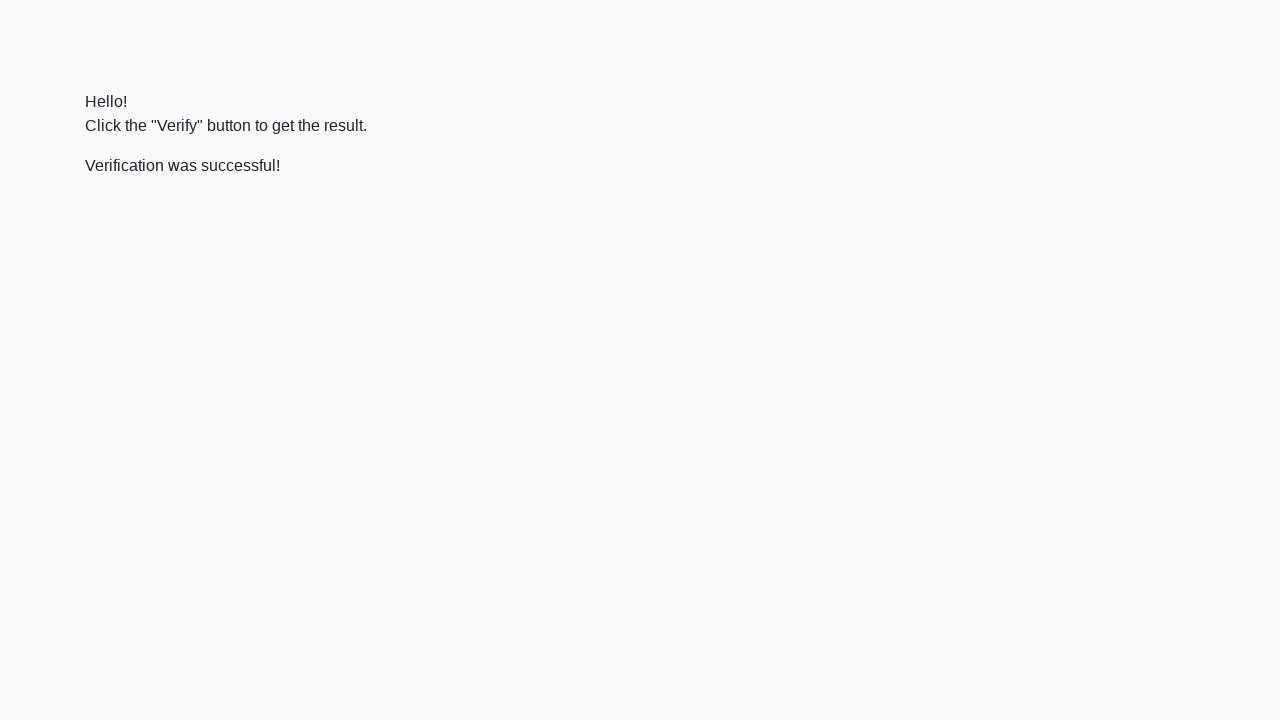

Success message appeared
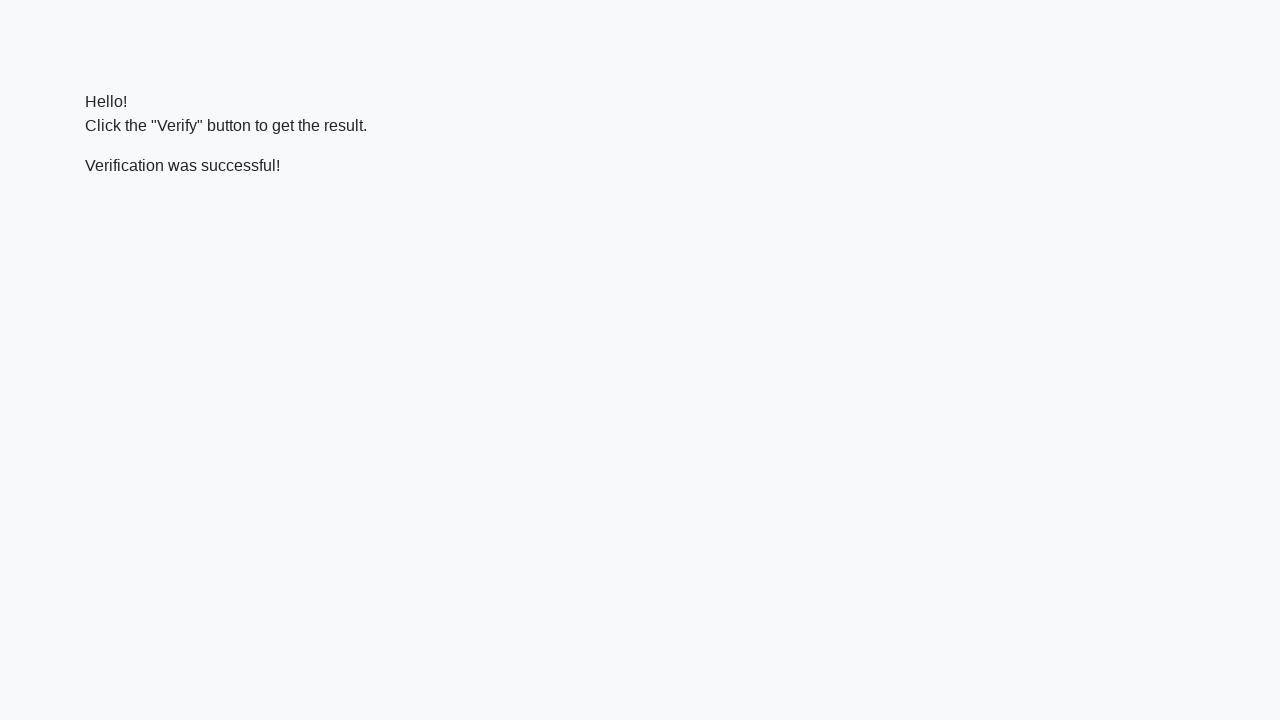

Verified that success message contains 'successful'
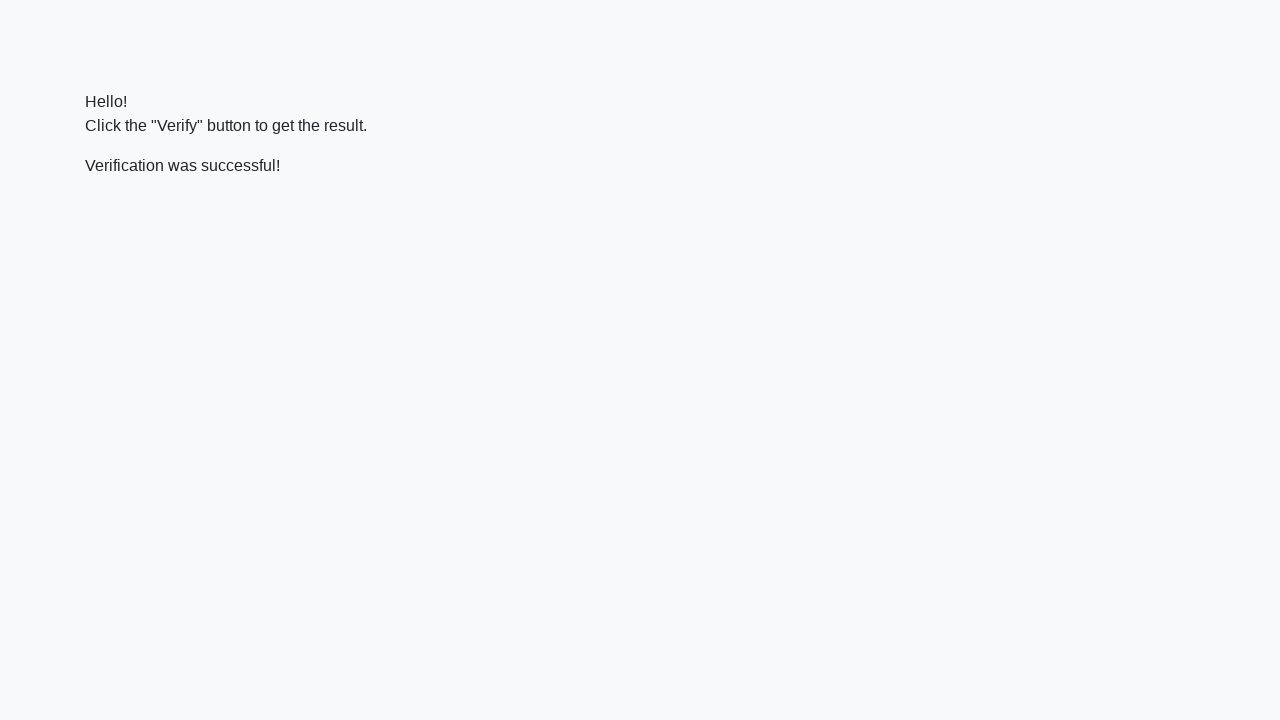

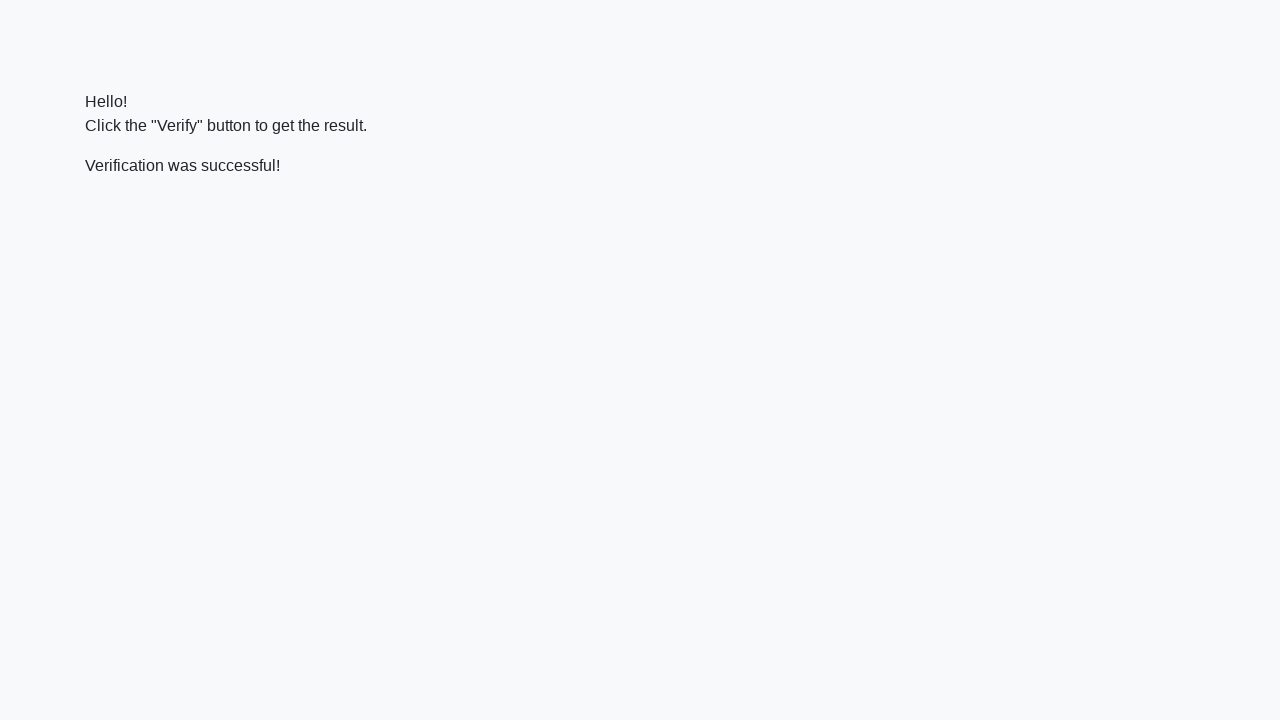